Tests currency change functionality by switching from dollars to euros and verifying prices display in euros

Starting URL: https://naveenautomationlabs.com/opencart/index.php?route=common/home

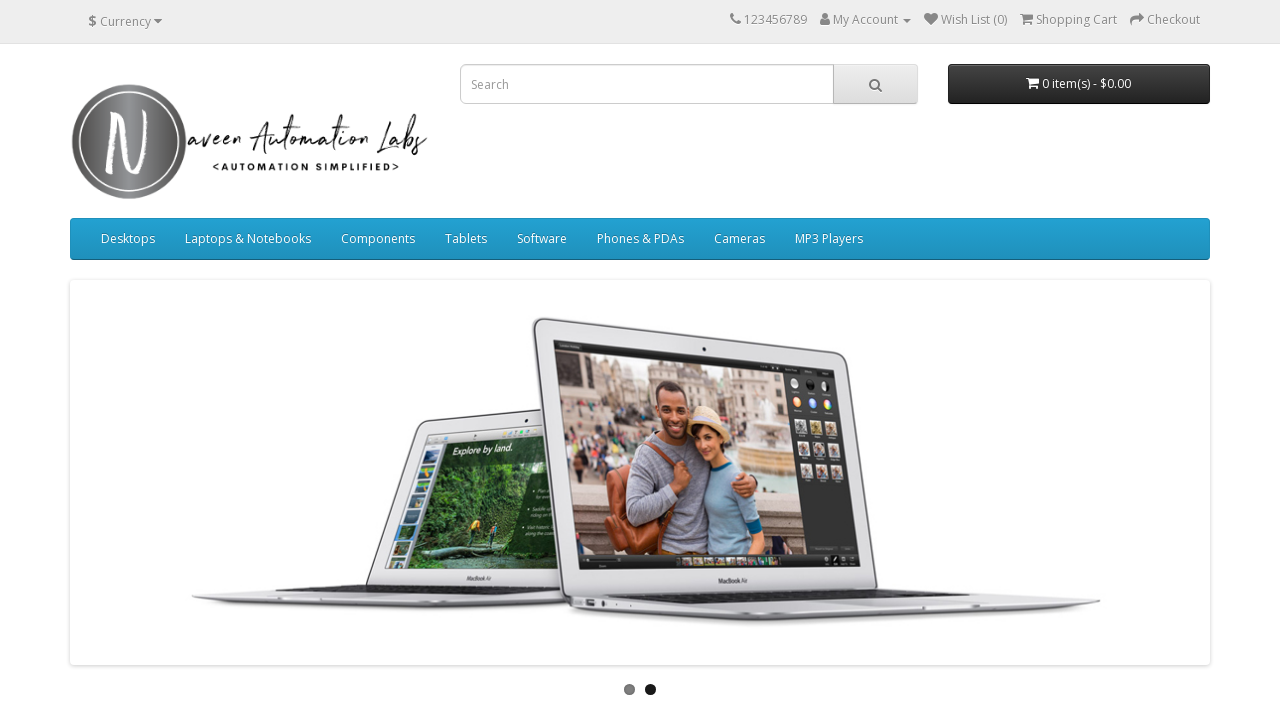

Clicked currency dropdown button at (125, 21) on button.btn-link.dropdown-toggle
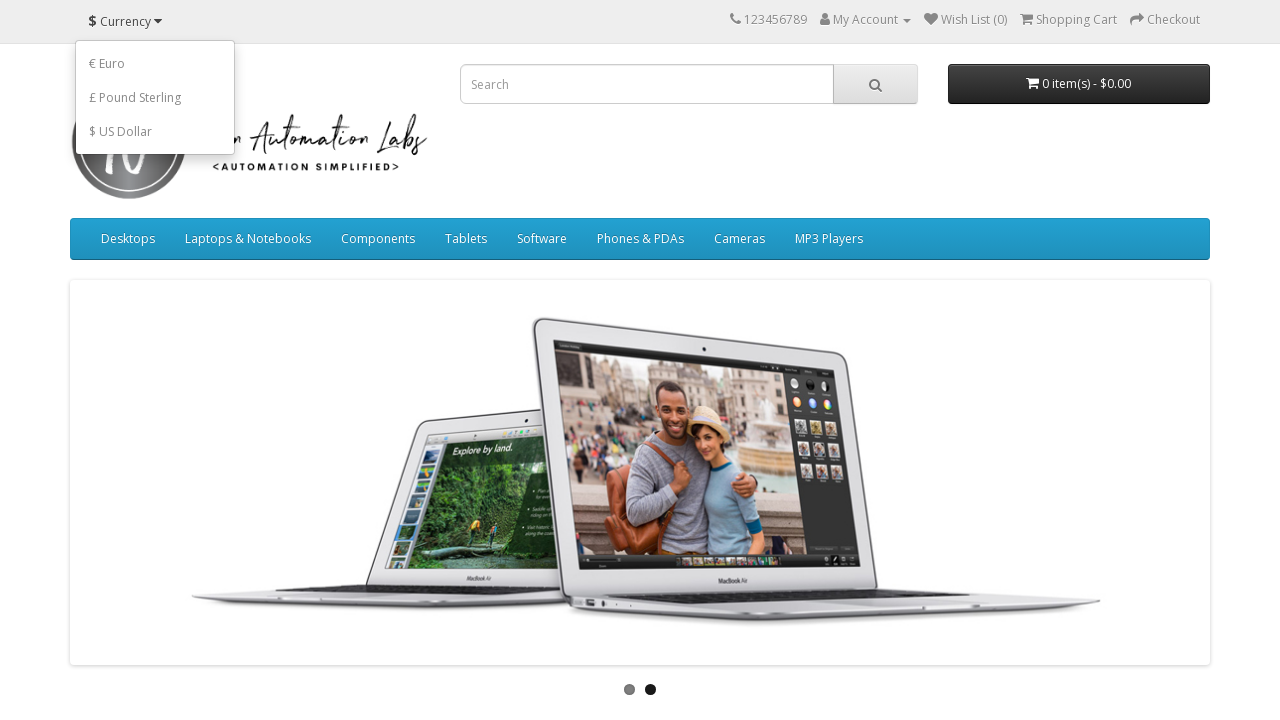

Selected Euro currency option at (155, 63) on button[name='EUR']
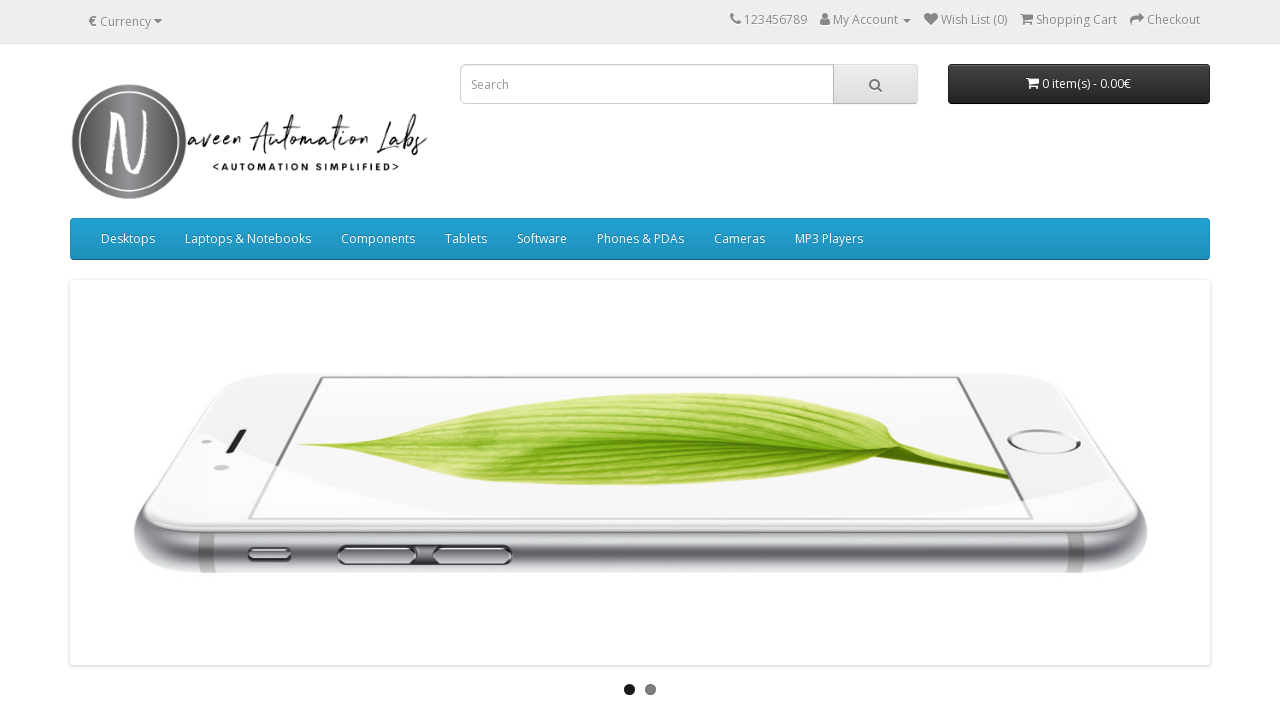

Page refreshed and network became idle after currency change
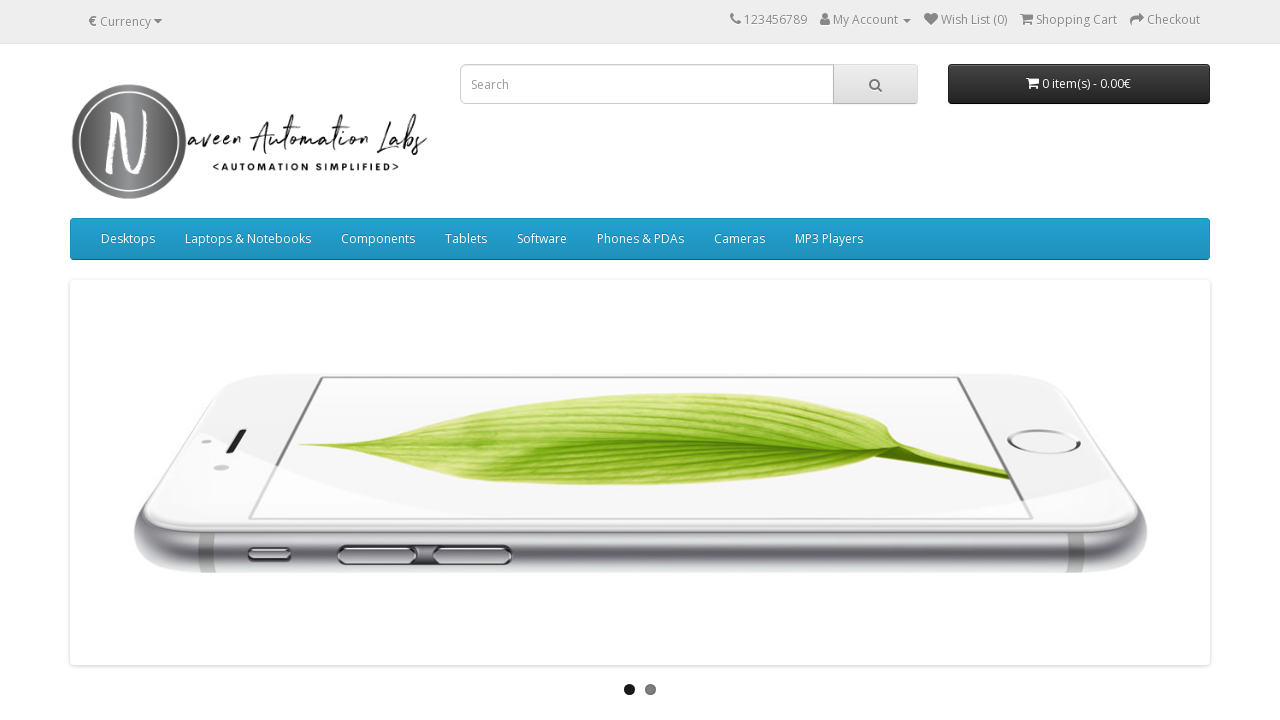

Verified prices now display with euro symbol (€)
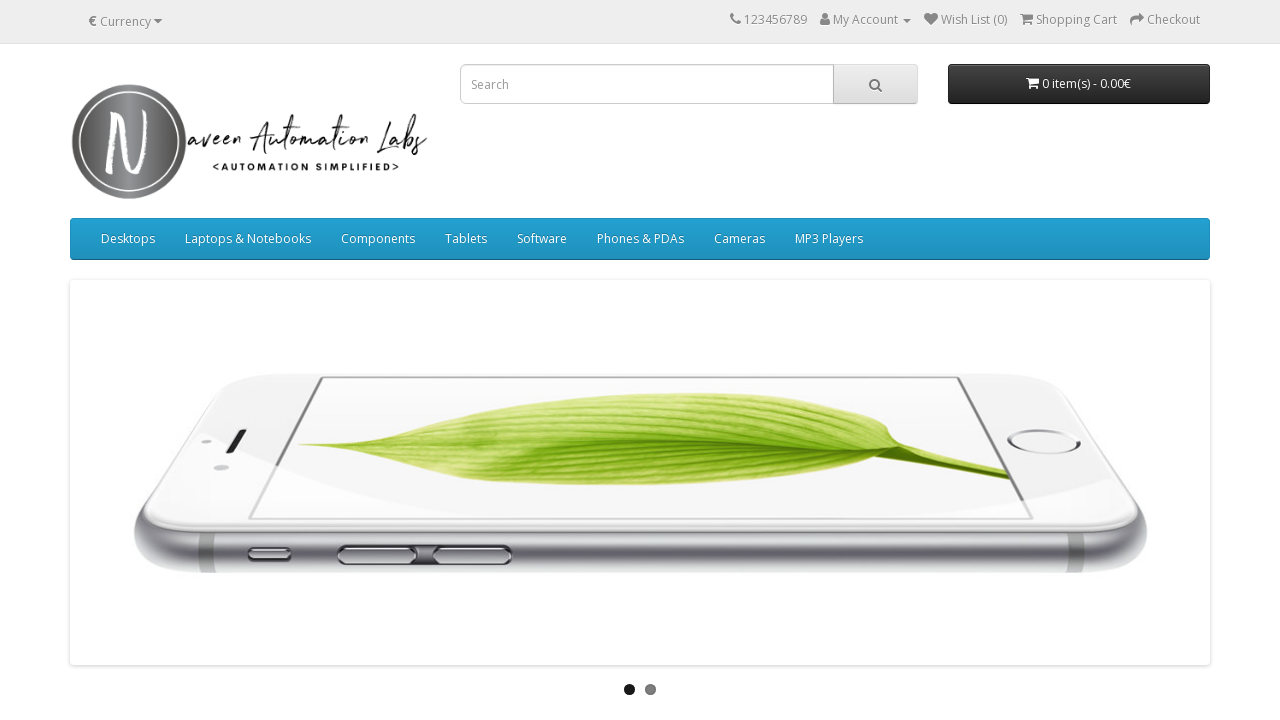

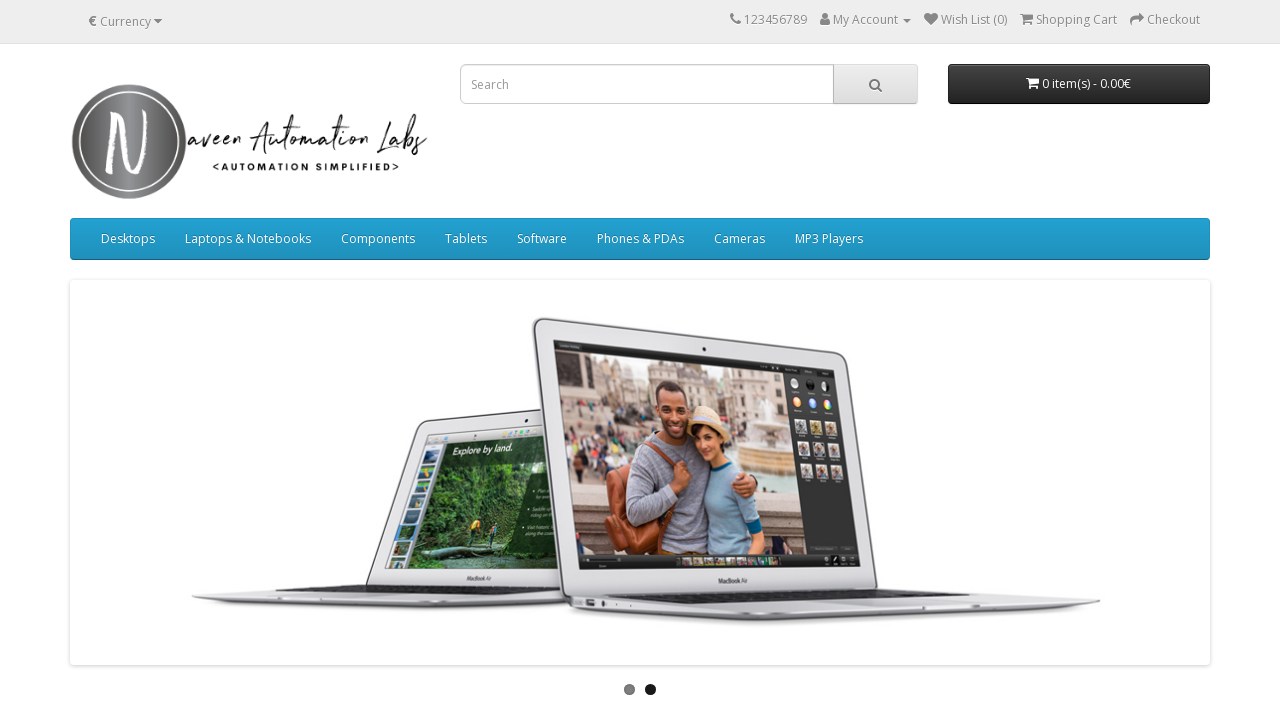